Tests a GreenKart vegetable shopping site by searching for products containing 'ca', verifying product count, adding items to cart including a specific product (Cashews), and validating the brand logo text.

Starting URL: https://rahulshettyacademy.com/seleniumPractise/#/

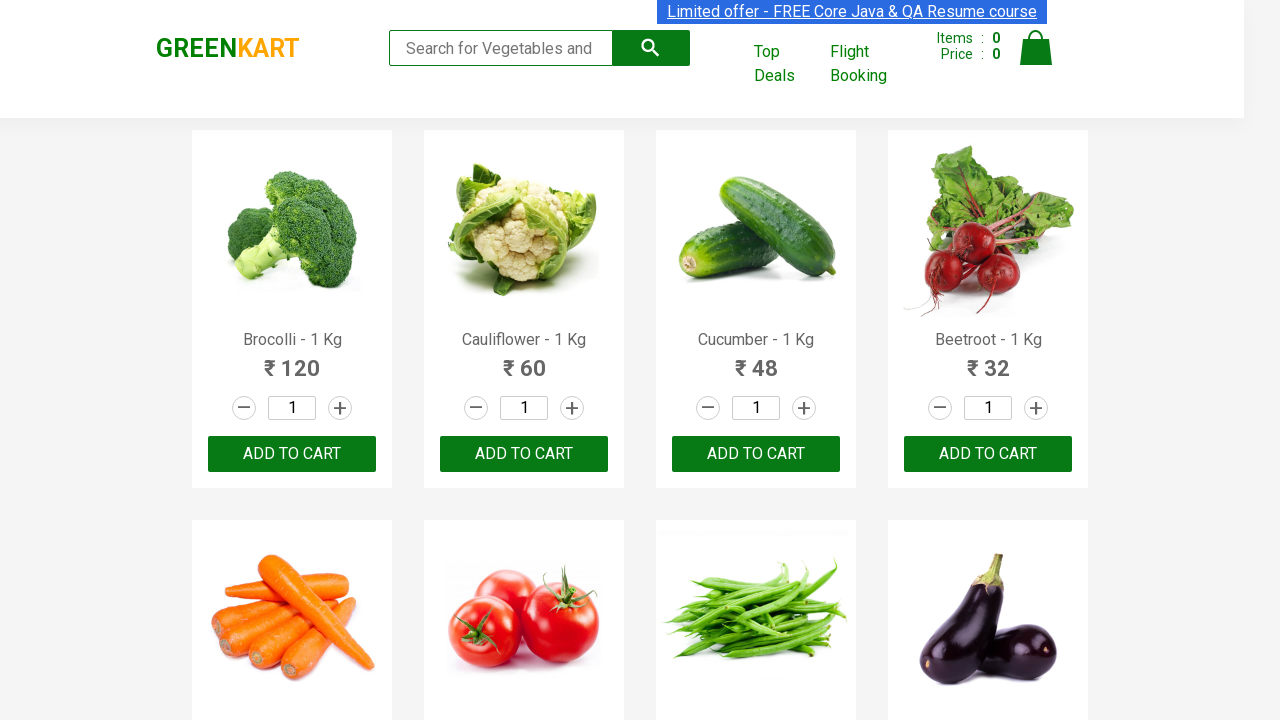

Filled search box with 'ca' to filter products on .search-keyword
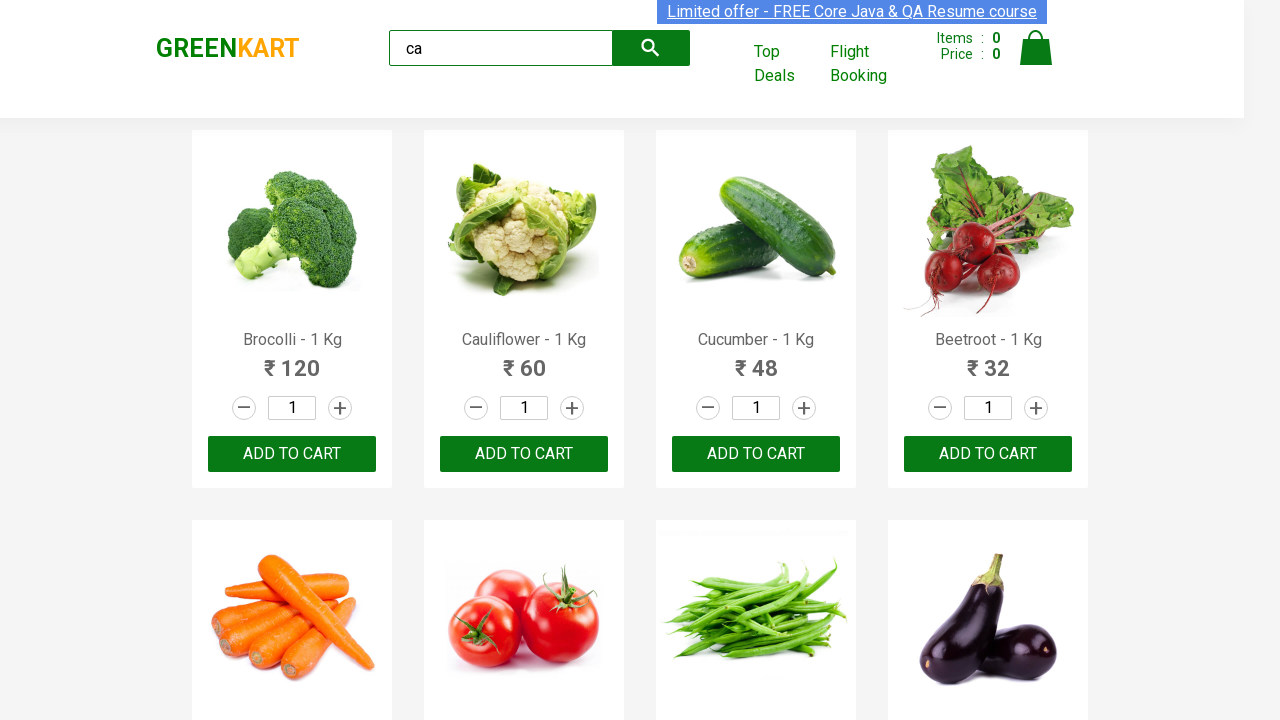

Products filtered and loaded after searching for 'ca'
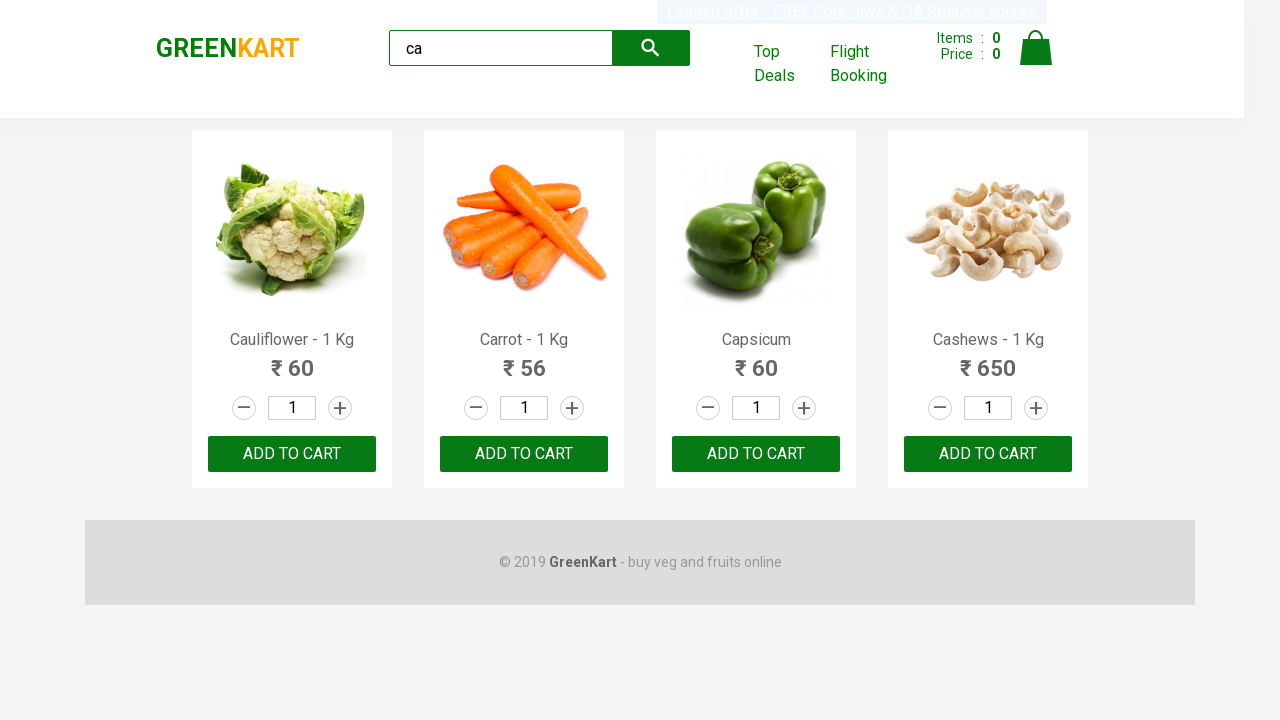

Clicked ADD TO CART on the second product at (524, 454) on .products .product >> nth=1 >> text=ADD TO CART
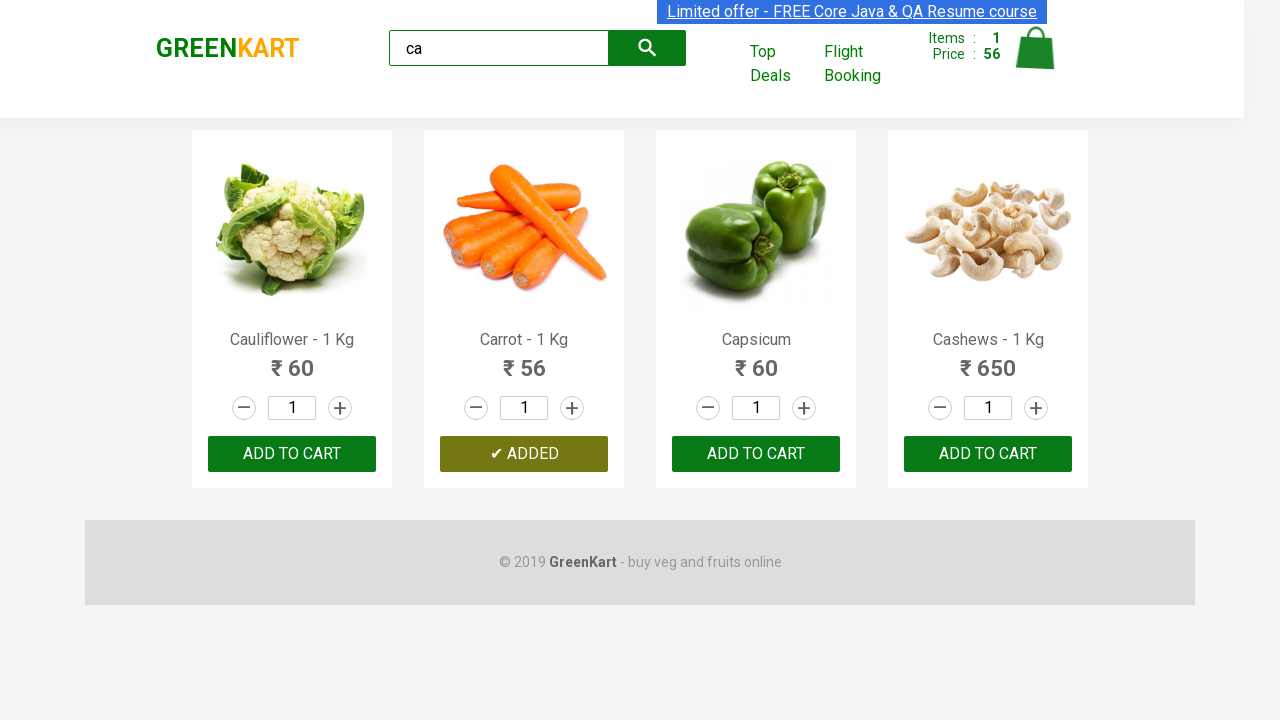

Found and clicked ADD TO CART for Cashews product at (988, 454) on .products .product >> nth=3 >> button
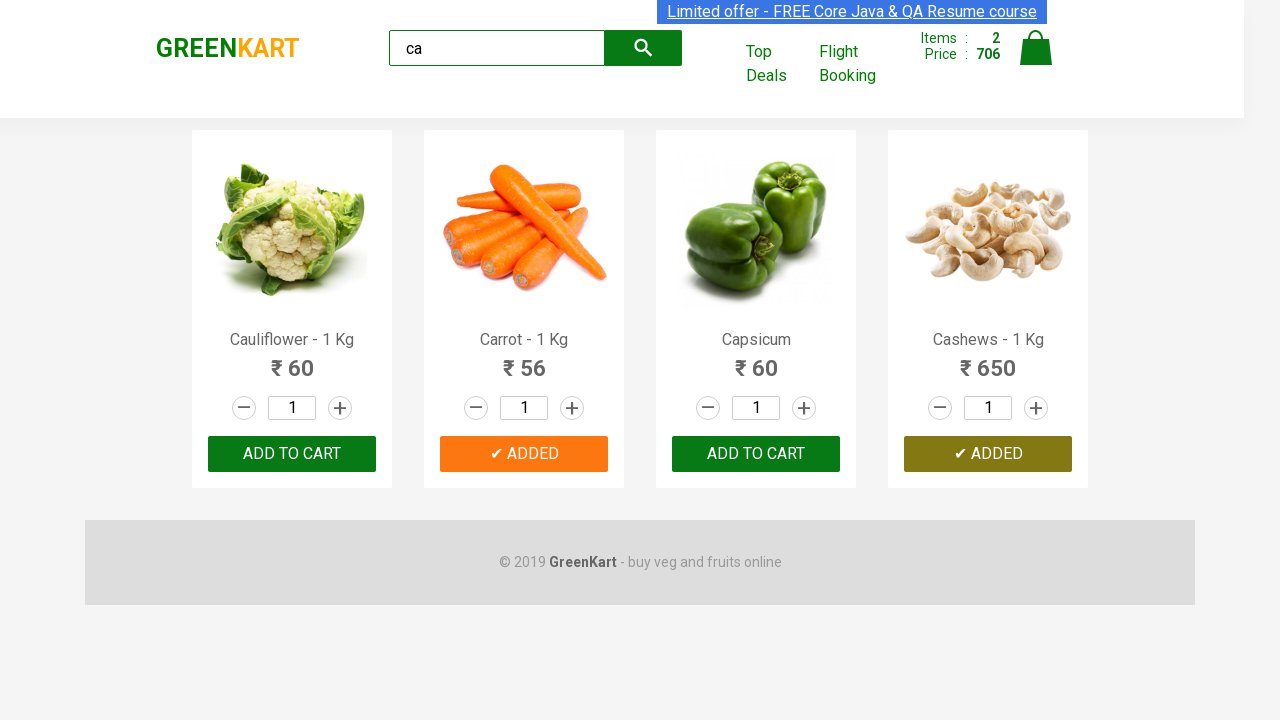

Retrieved brand logo text: 'GREENKART'
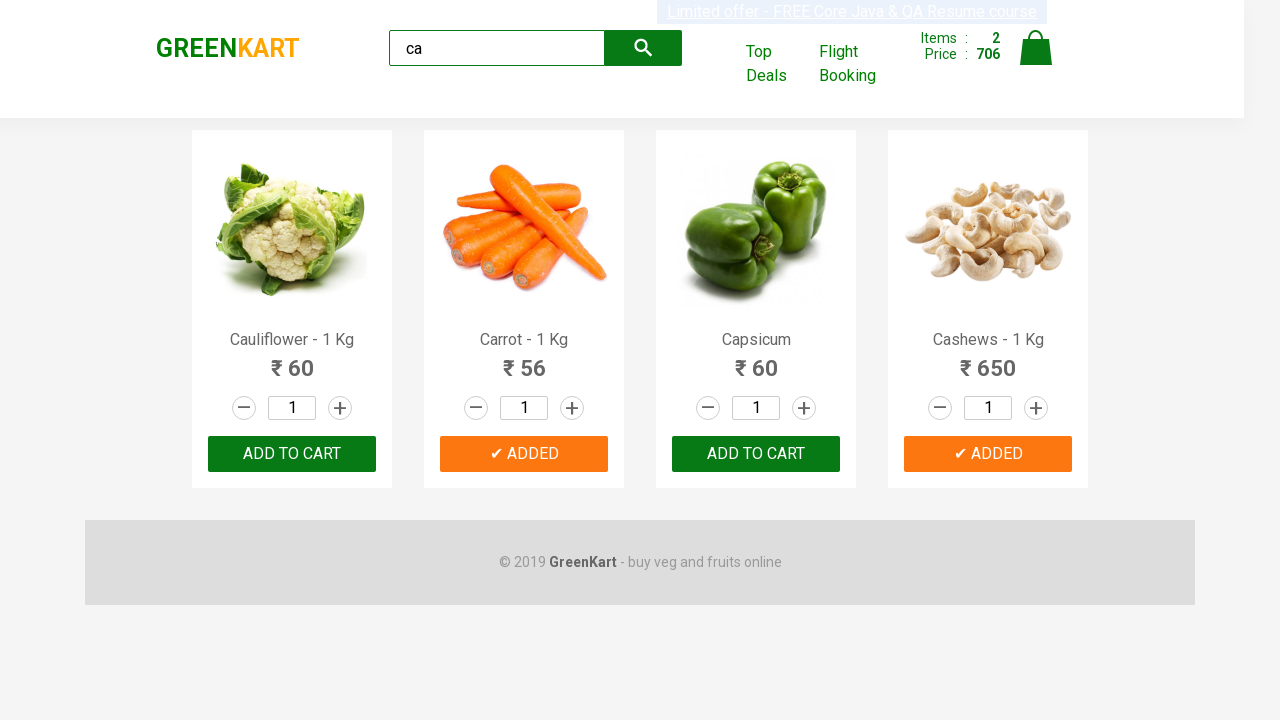

Verified brand logo text matches 'GREENKART'
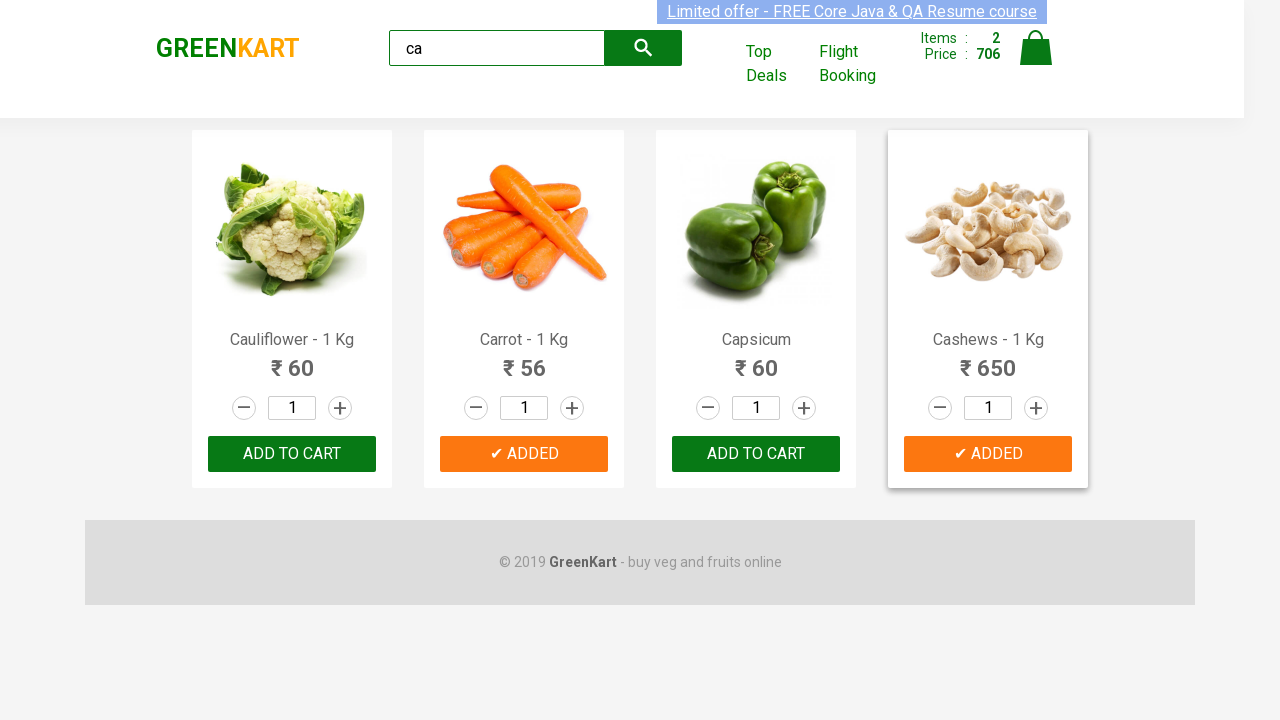

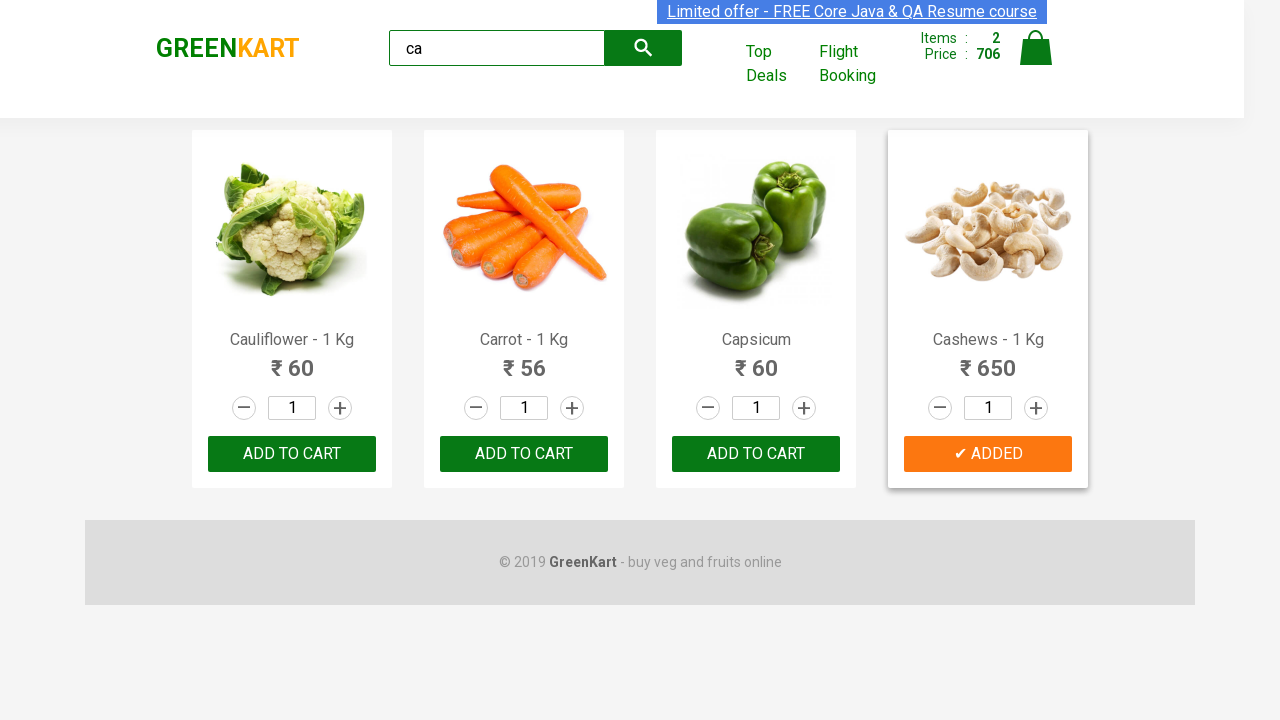